Tests date picker input by typing a date value directly into the datepicker field

Starting URL: https://testautomationpractice.blogspot.com/

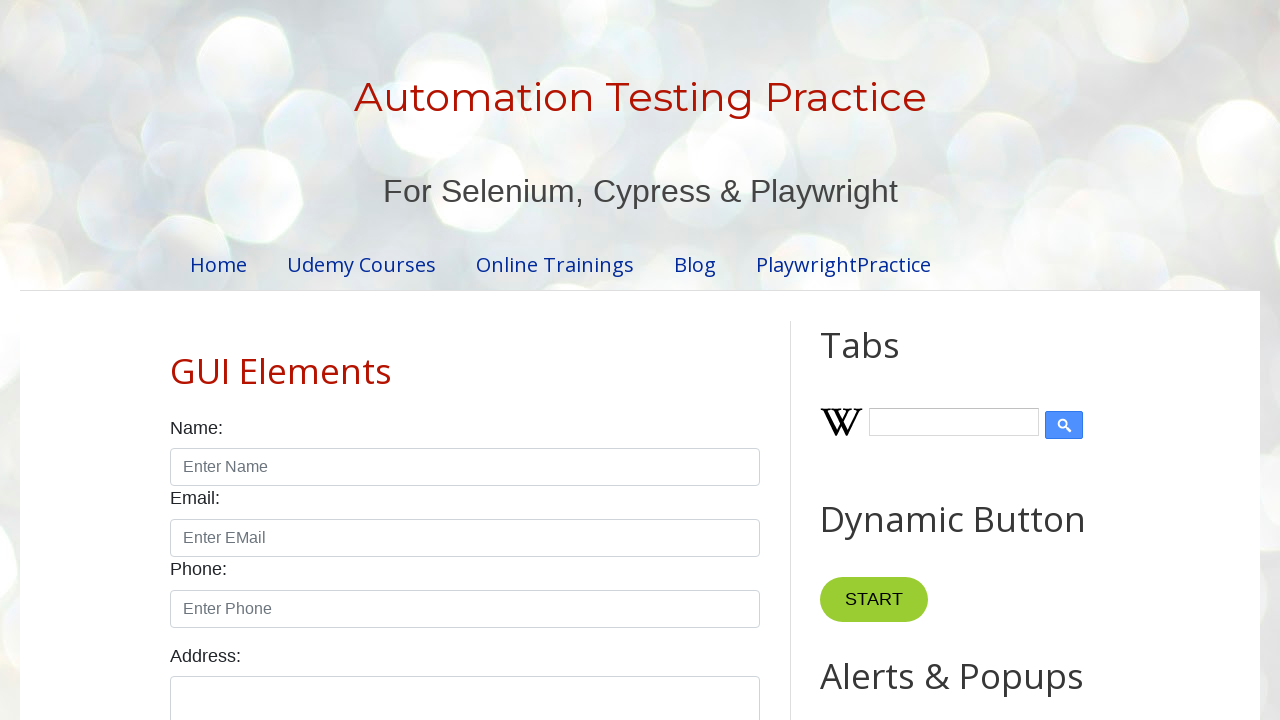

Moved mouse to scroll area at coordinates (0, 500) at (0, 500)
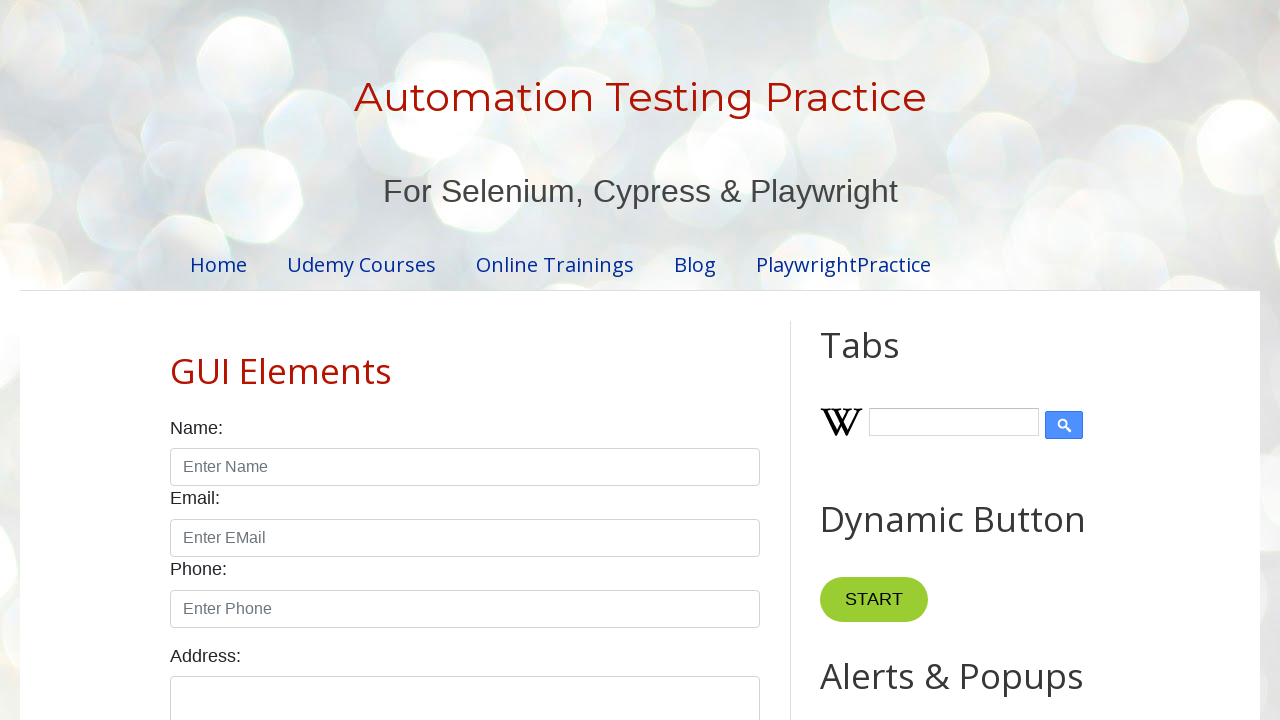

Typed date value '01/01/1990' into the datepicker field on xpath=//input[@id='datepicker']
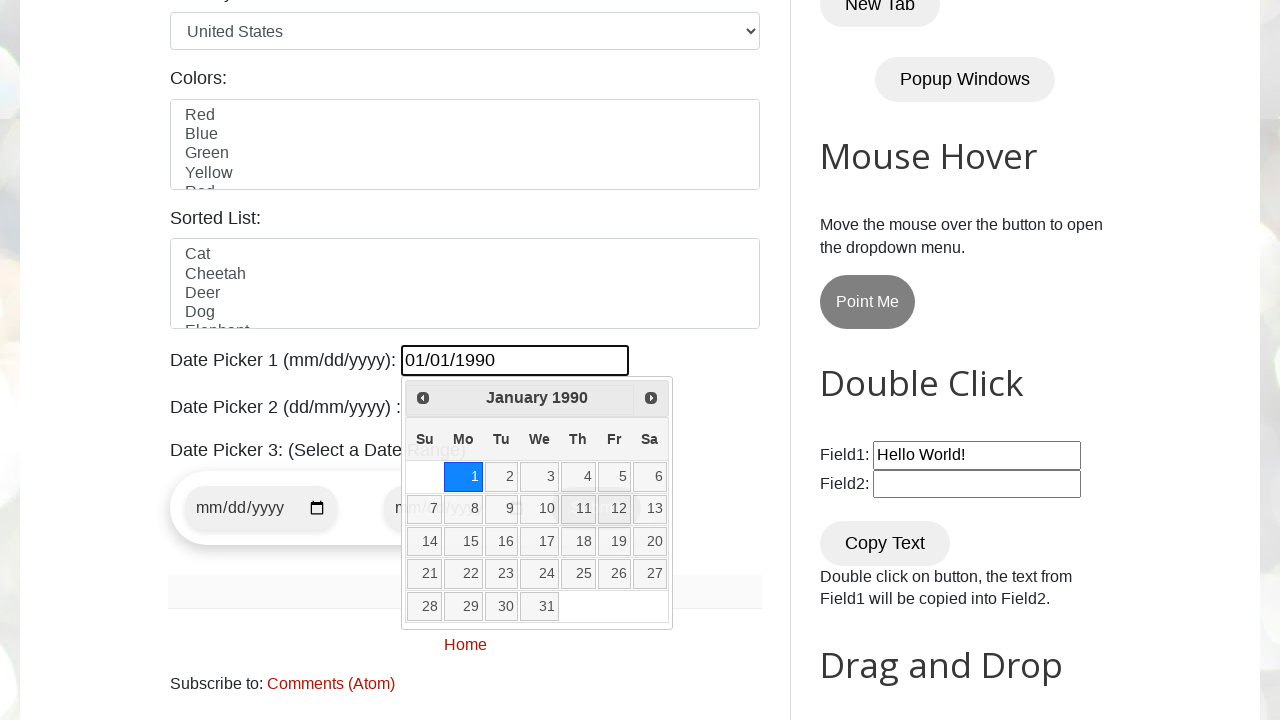

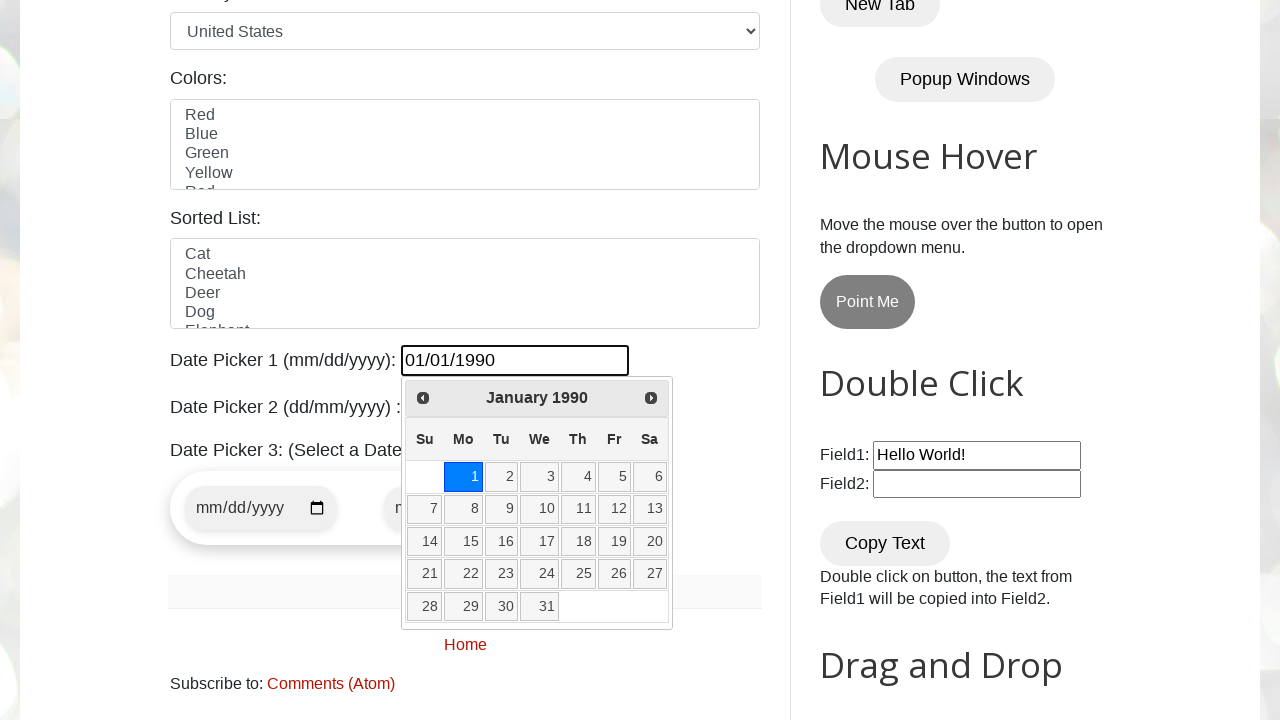